Tests email field validation with double @ symbol

Starting URL: https://www.sharelane.com/cgi-bin/register.py?page=1&zip_code=75201

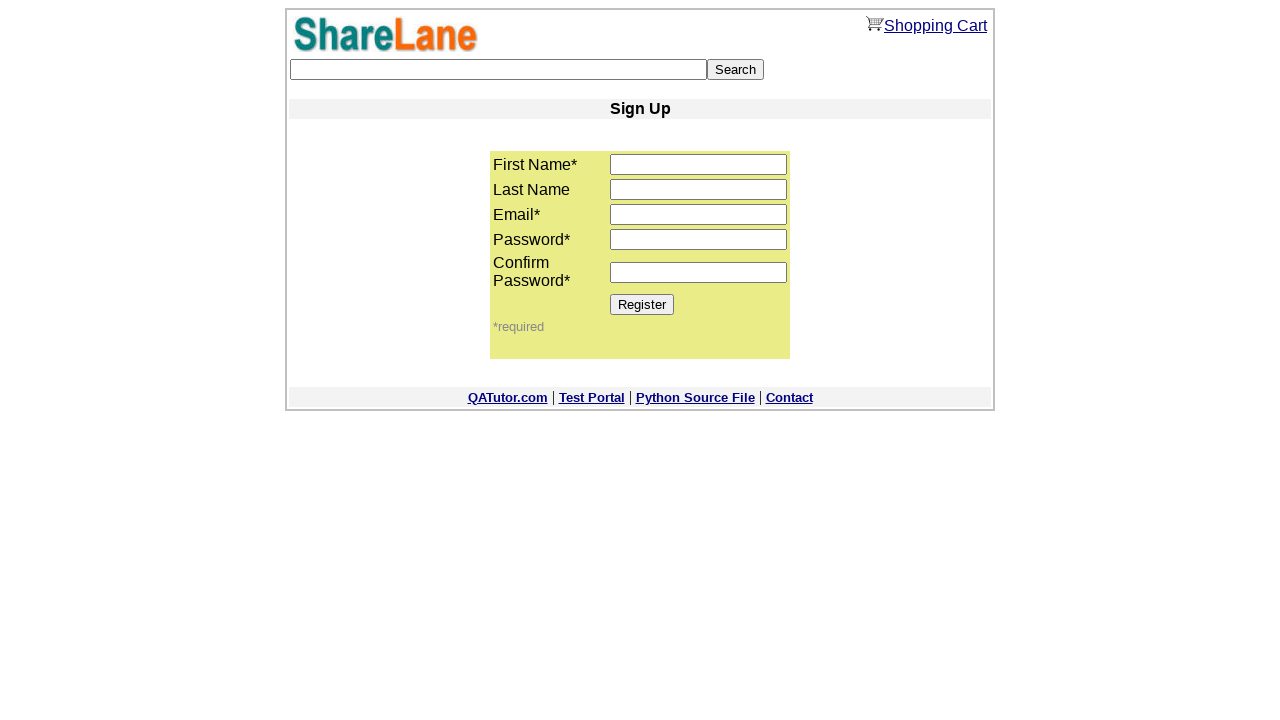

Filled first name field with 'Jane' on input[name='first_name']
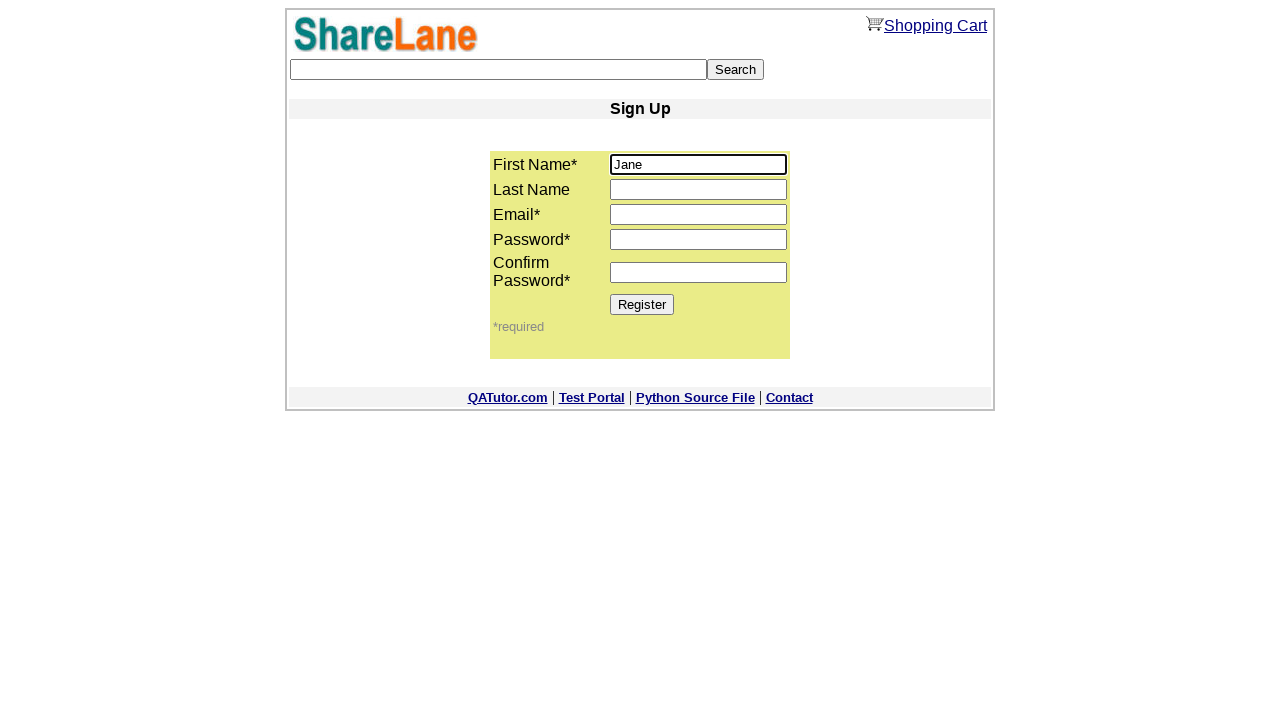

Filled email field with invalid email 'jane.stone@@gmail.com' (double @ symbol) on input[name='email']
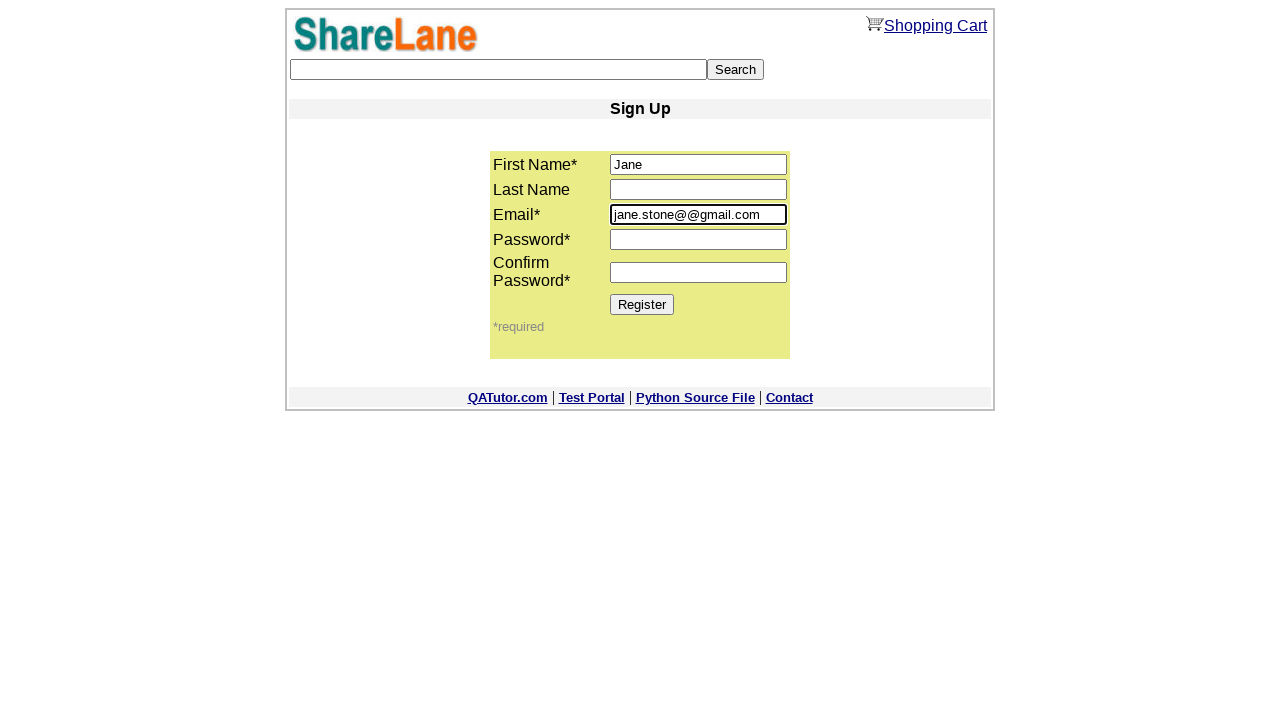

Filled password1 field with 'jkl000' on input[name='password1']
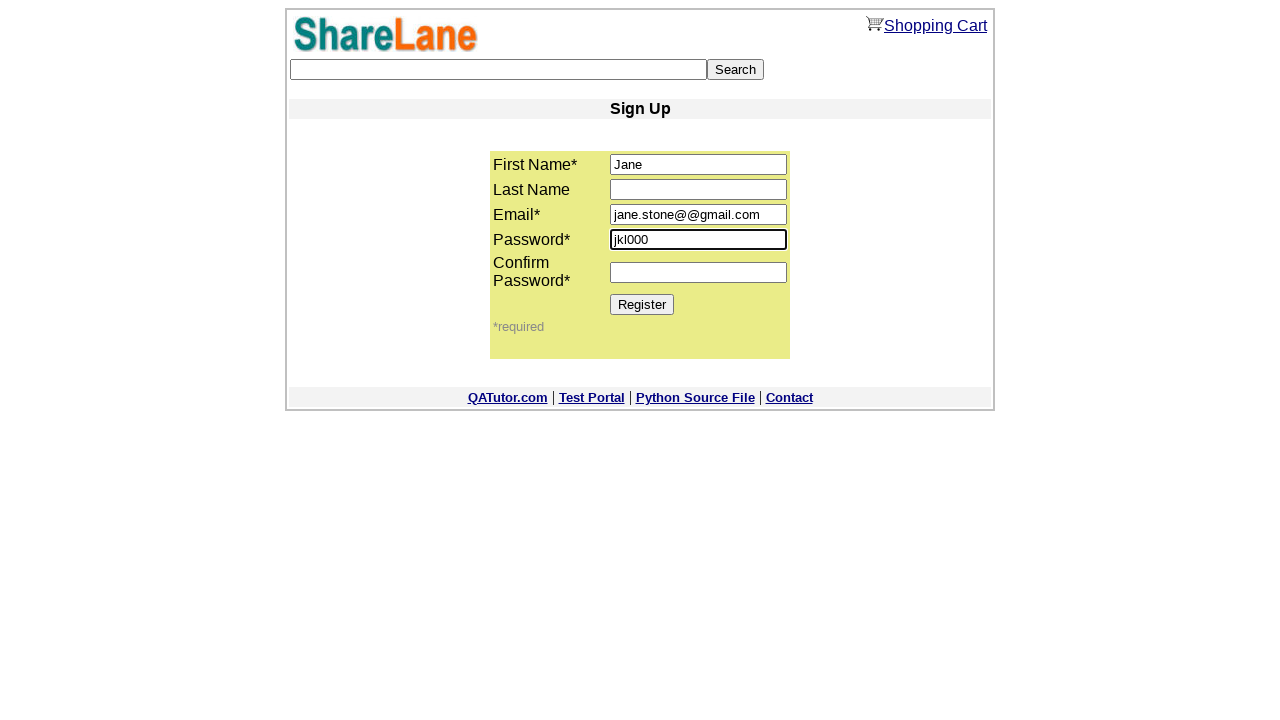

Filled password2 field with 'jkl000' on input[name='password2']
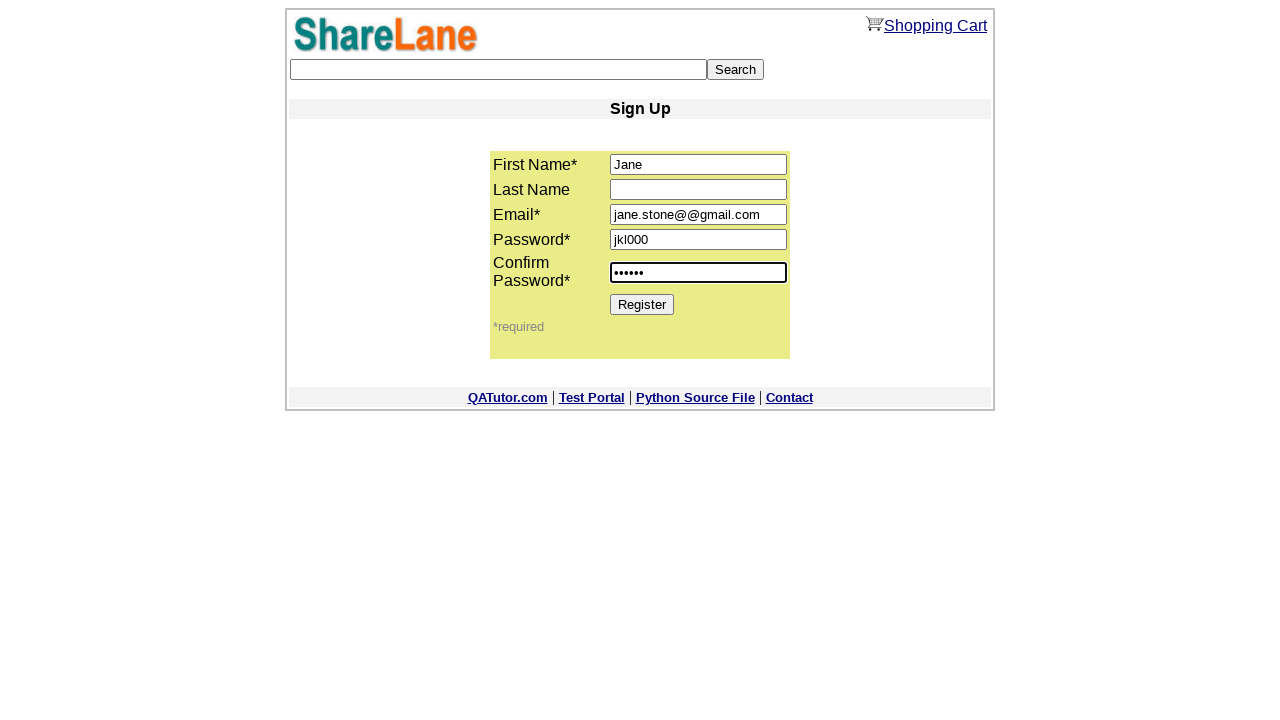

Clicked Register button to submit form with invalid email format at (642, 304) on xpath=//*[@value='Register']
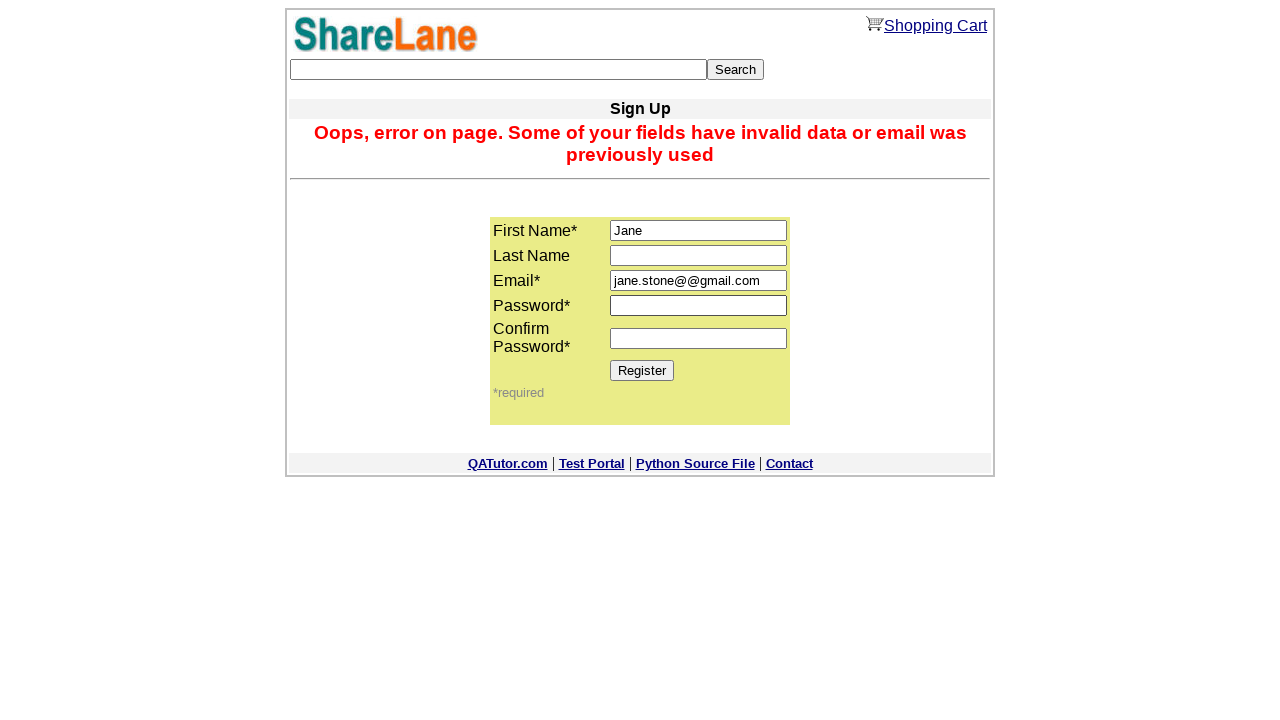

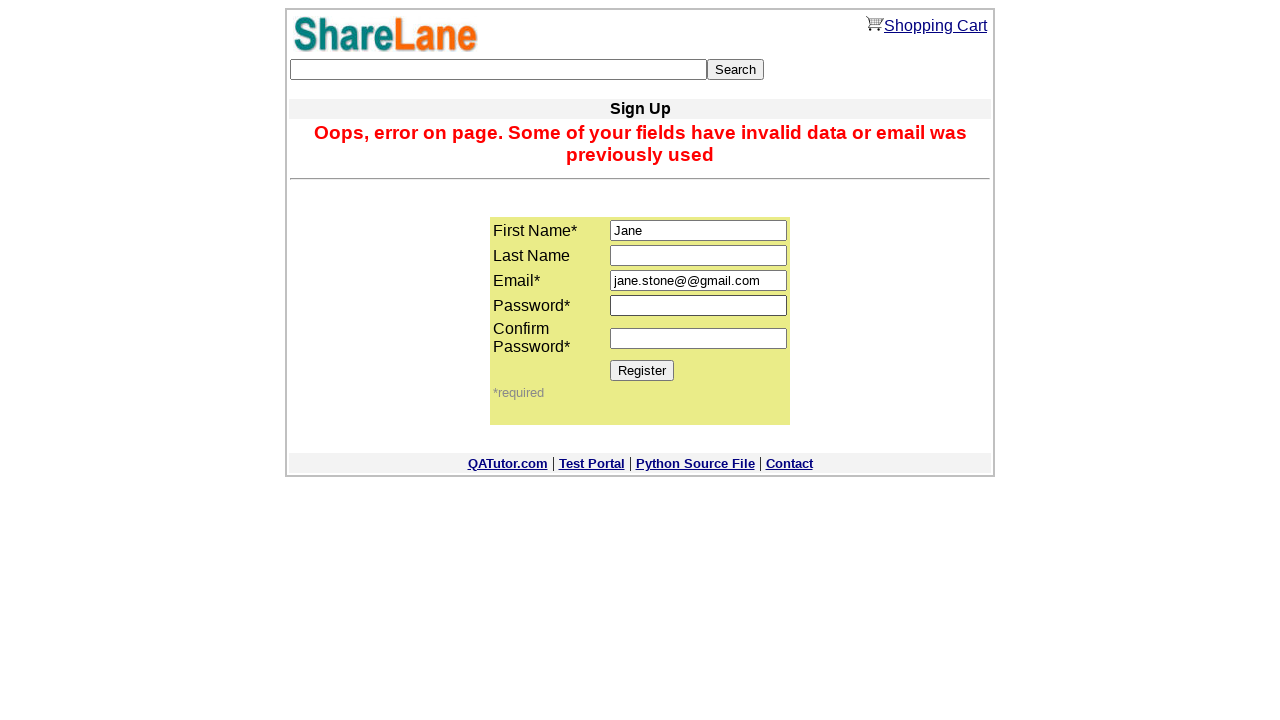